Tests form submission functionality by filling text input, password, and textarea fields, then submitting the form

Starting URL: https://www.selenium.dev/selenium/web/web-form.html

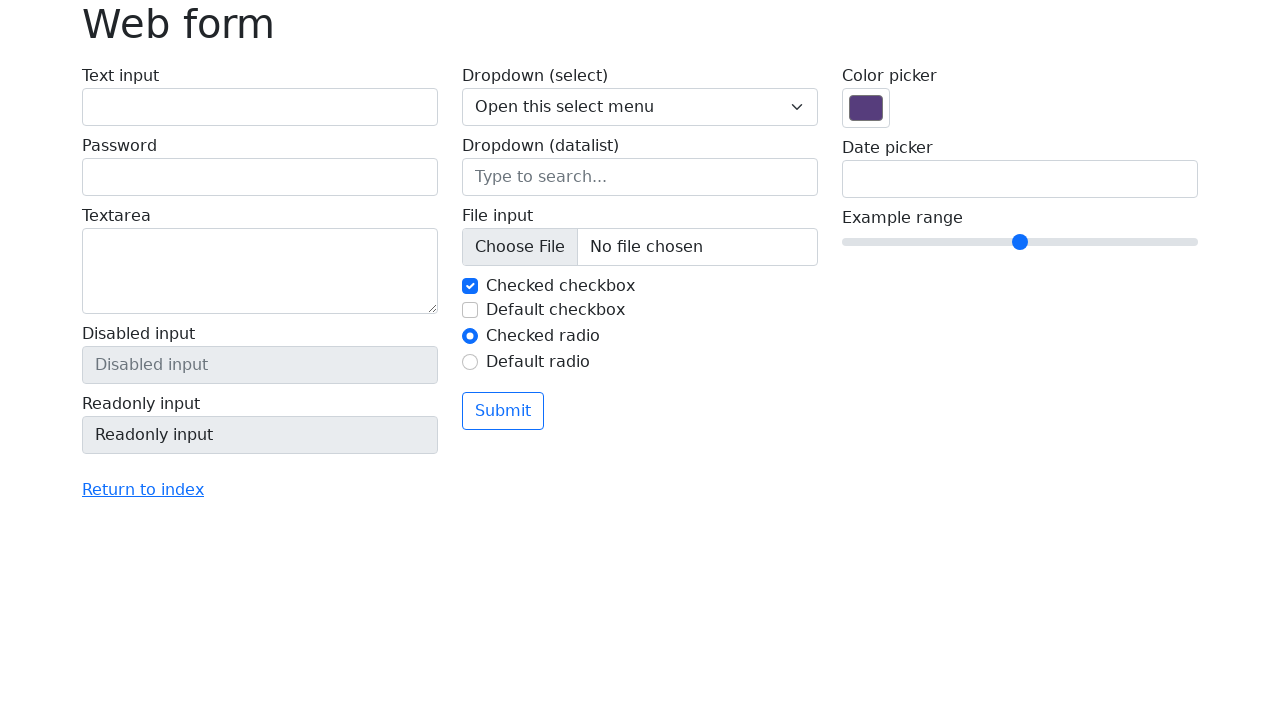

Filled text input field with 'Hello from News Scraper!' on input[name='my-text']
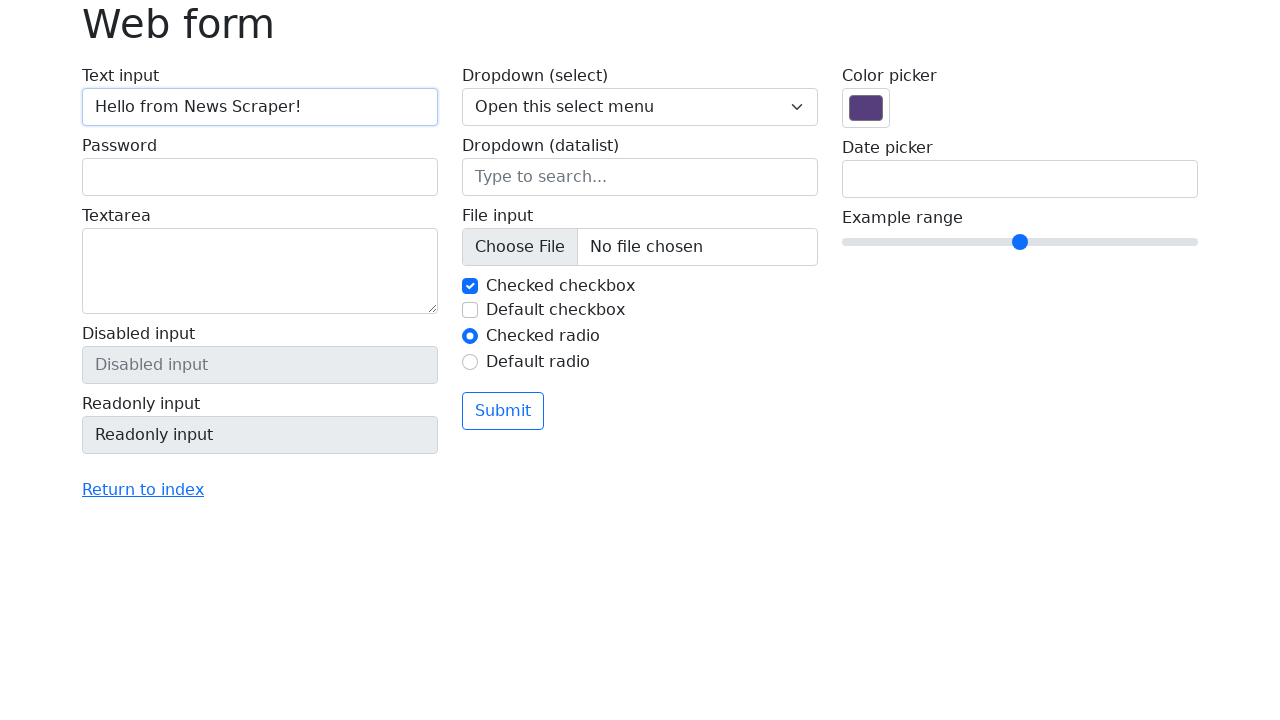

Filled password field with 'secure123' on input[name='my-password']
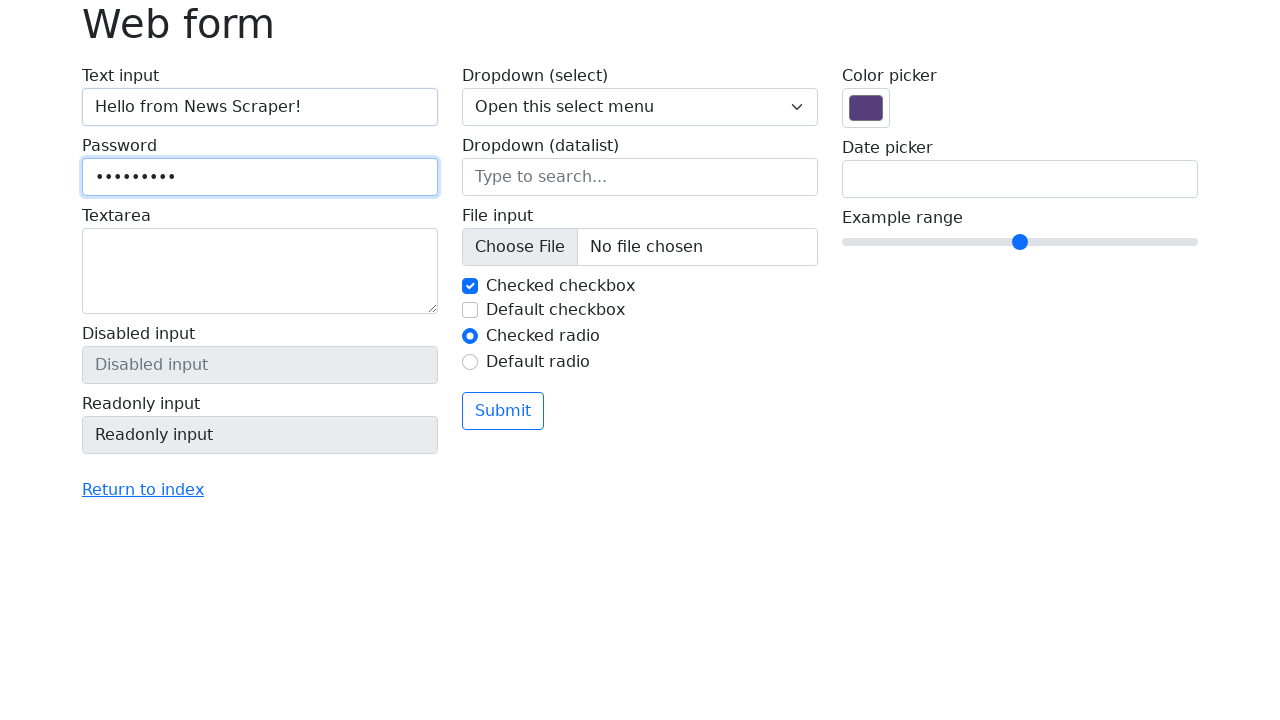

Filled textarea field with test submission message on textarea[name='my-textarea']
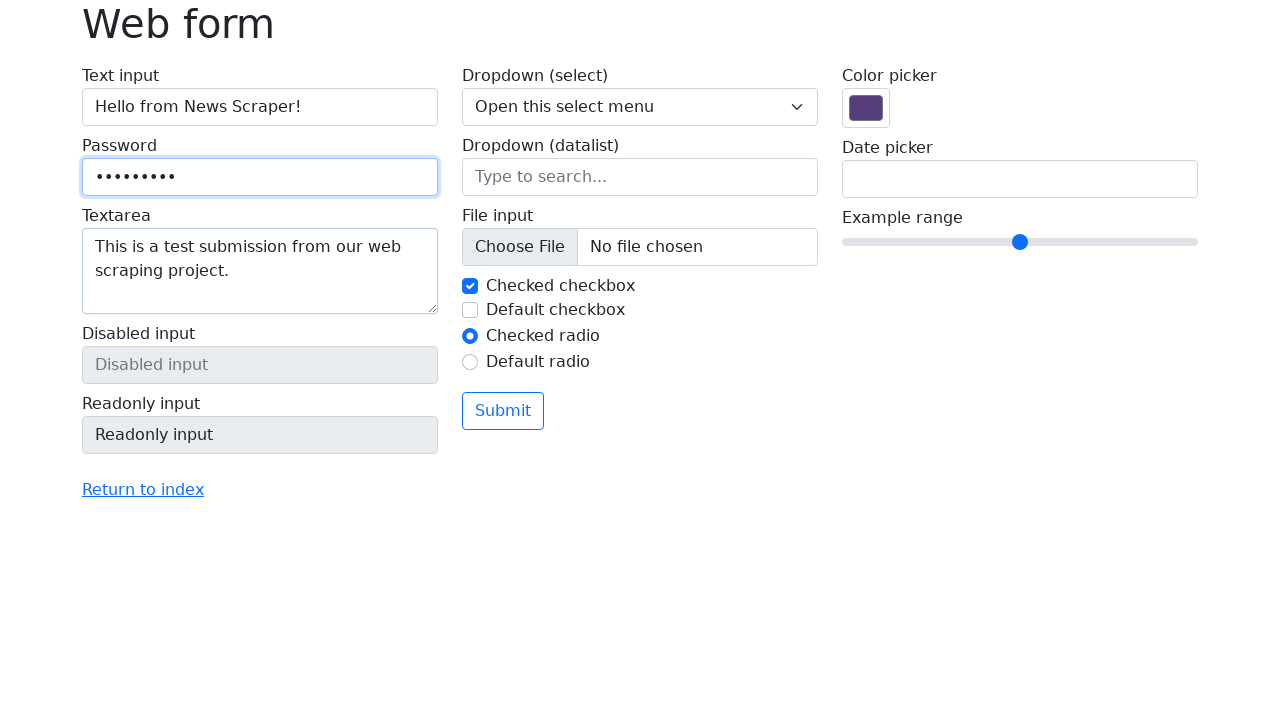

Clicked form submit button at (503, 411) on button[type='submit']
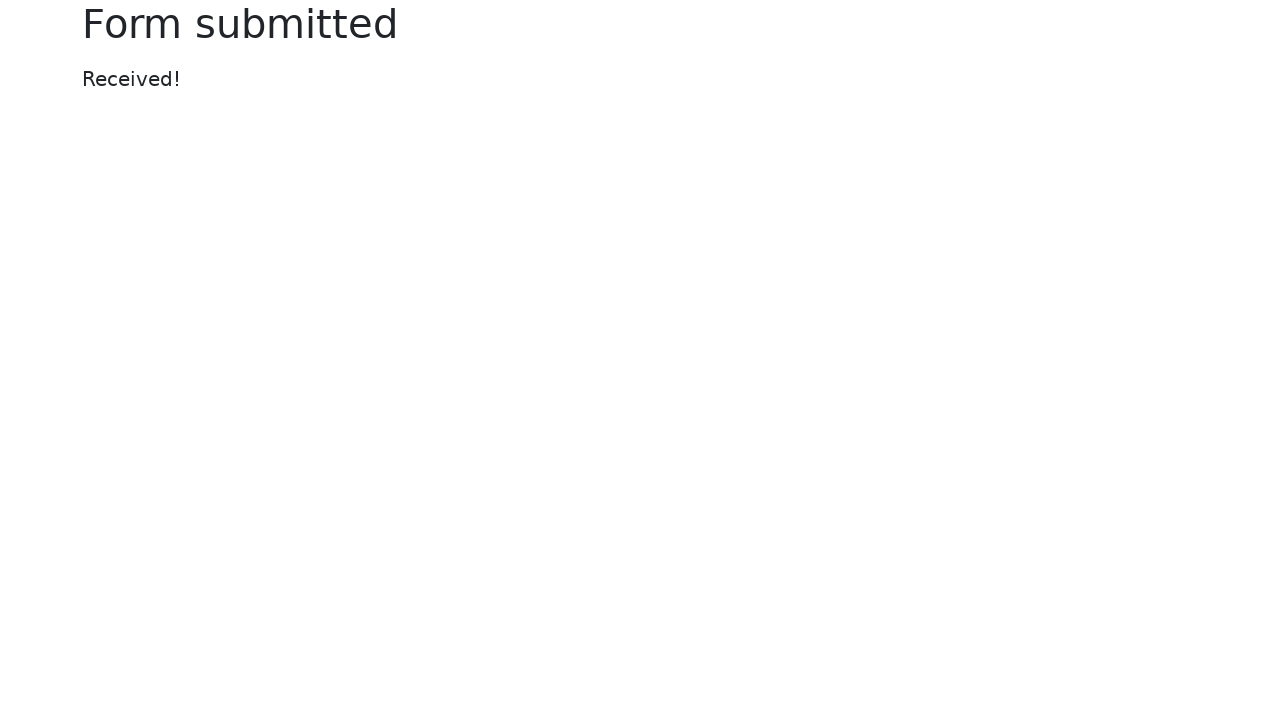

Waited 2 seconds for form submission to complete
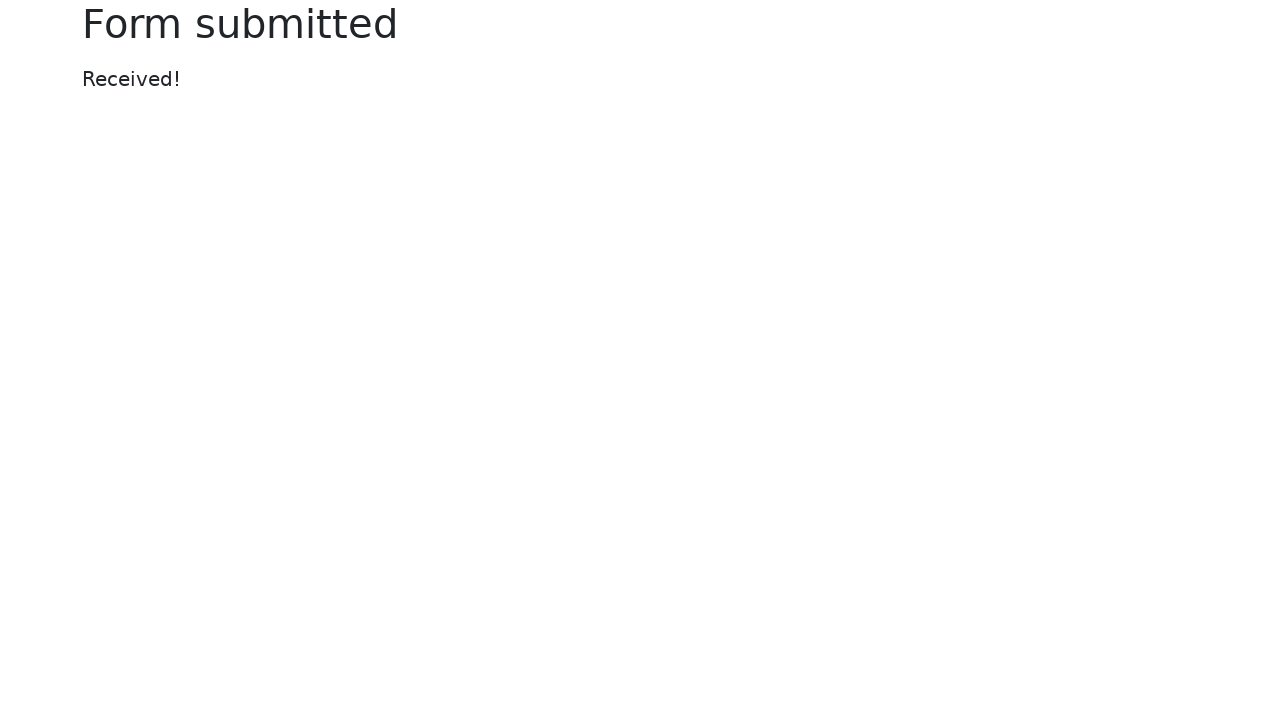

Retrieved body text content to verify form submission
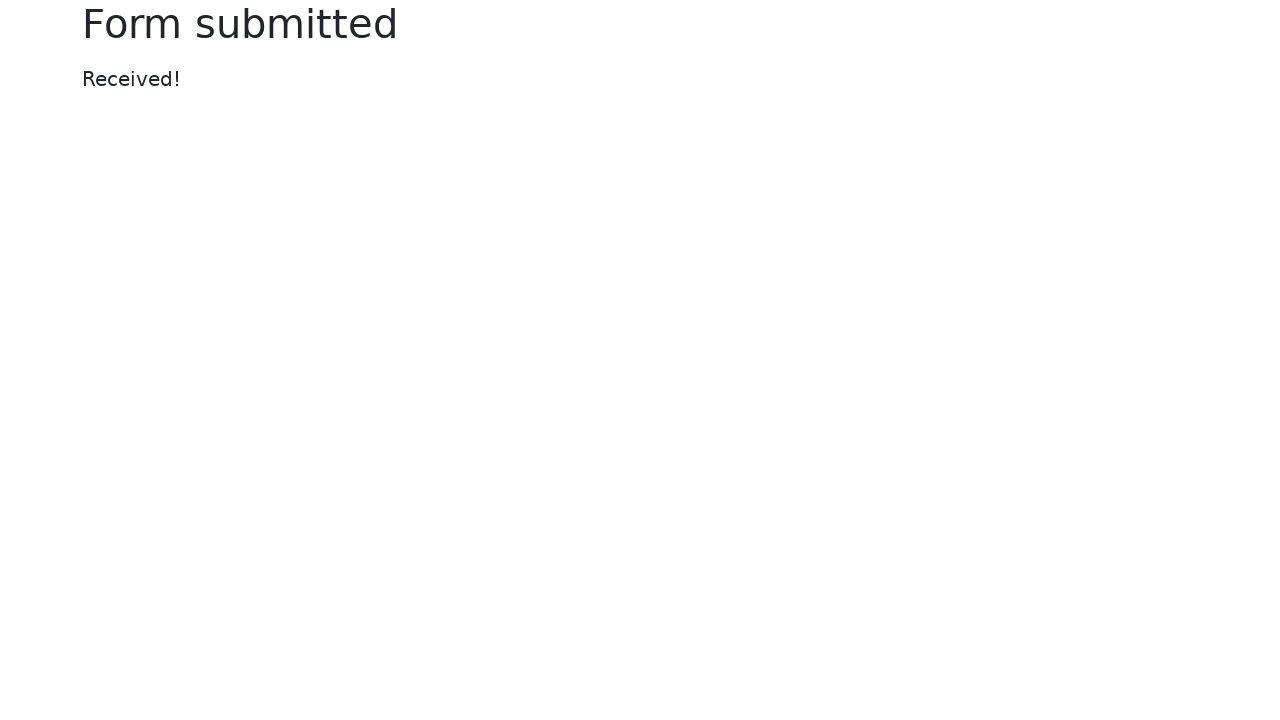

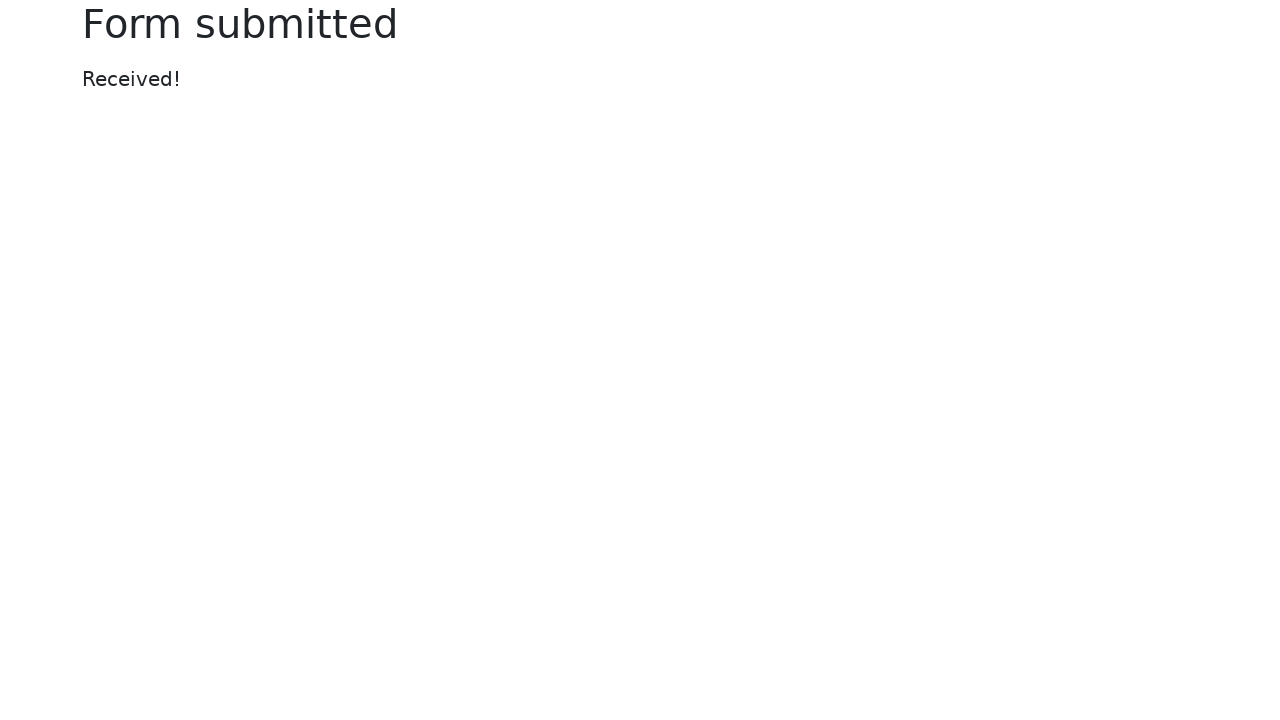